Tests progress bar functionality by waiting for the progress bar to complete and status to change to "Stopped"

Starting URL: https://testpages.herokuapp.com/styled/progress-bars-sync.html

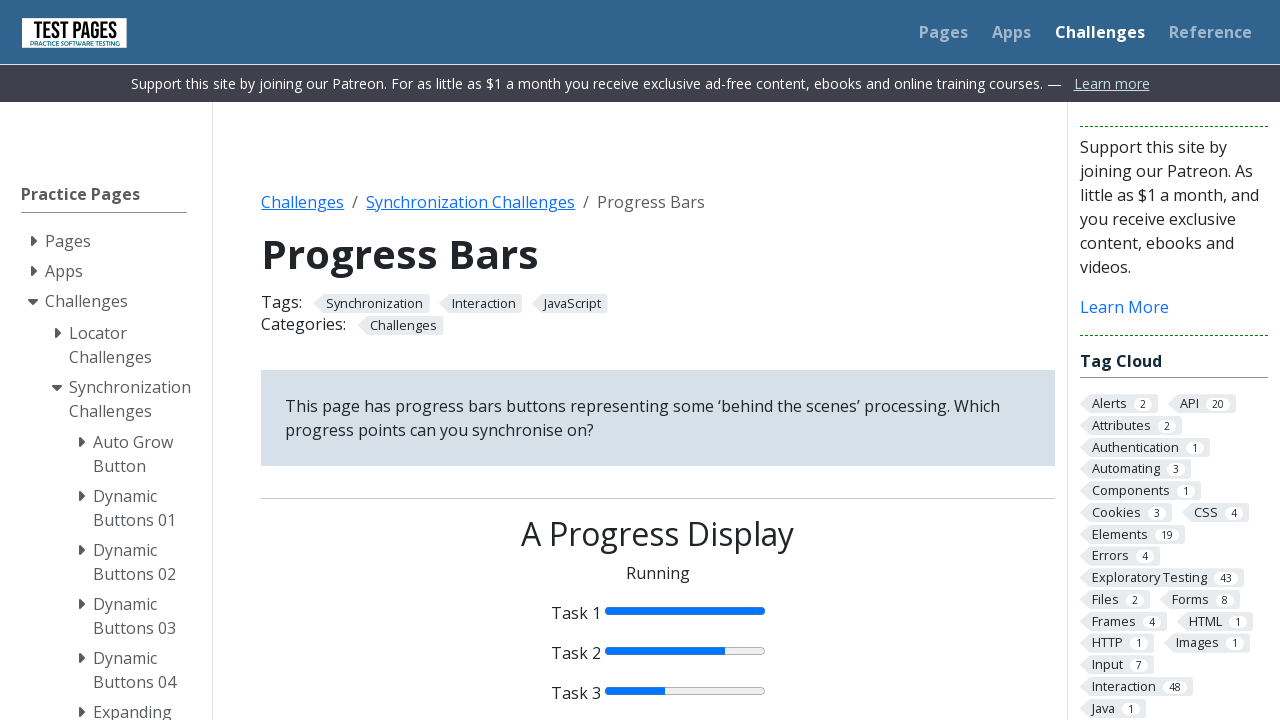

Waited for progress bar to complete and status to change to 'Stopped'
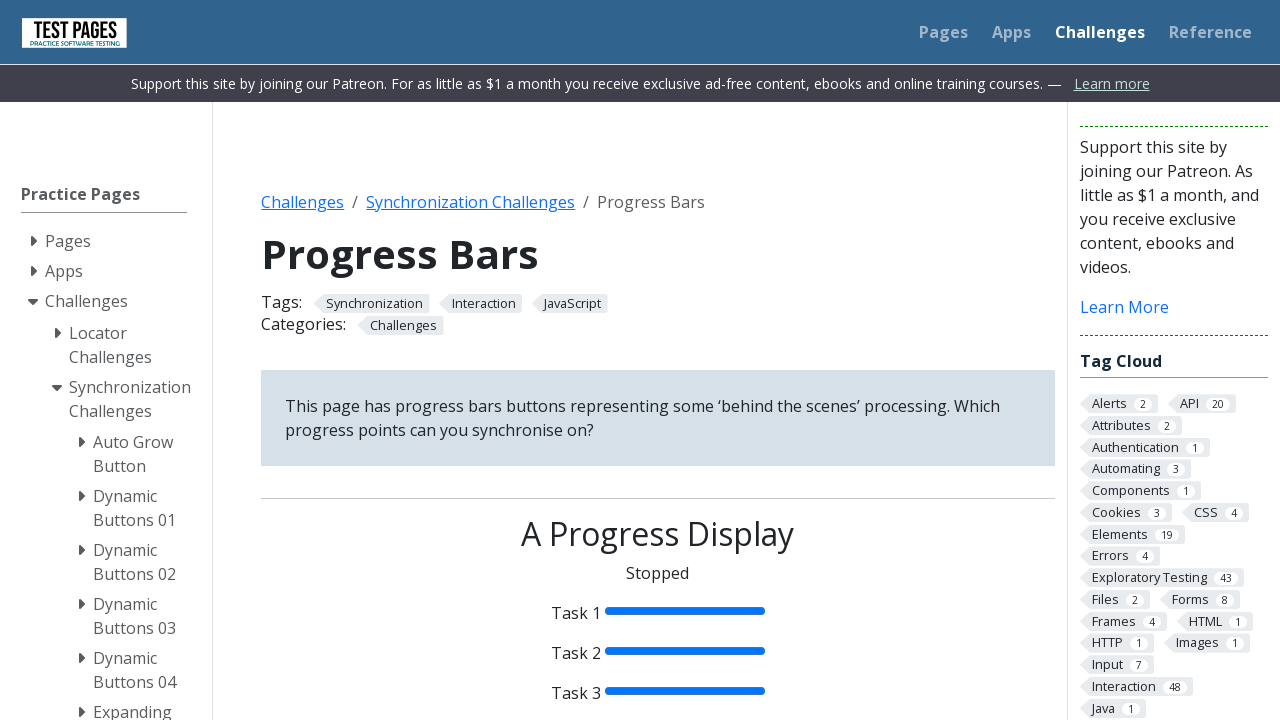

Located progress bar element
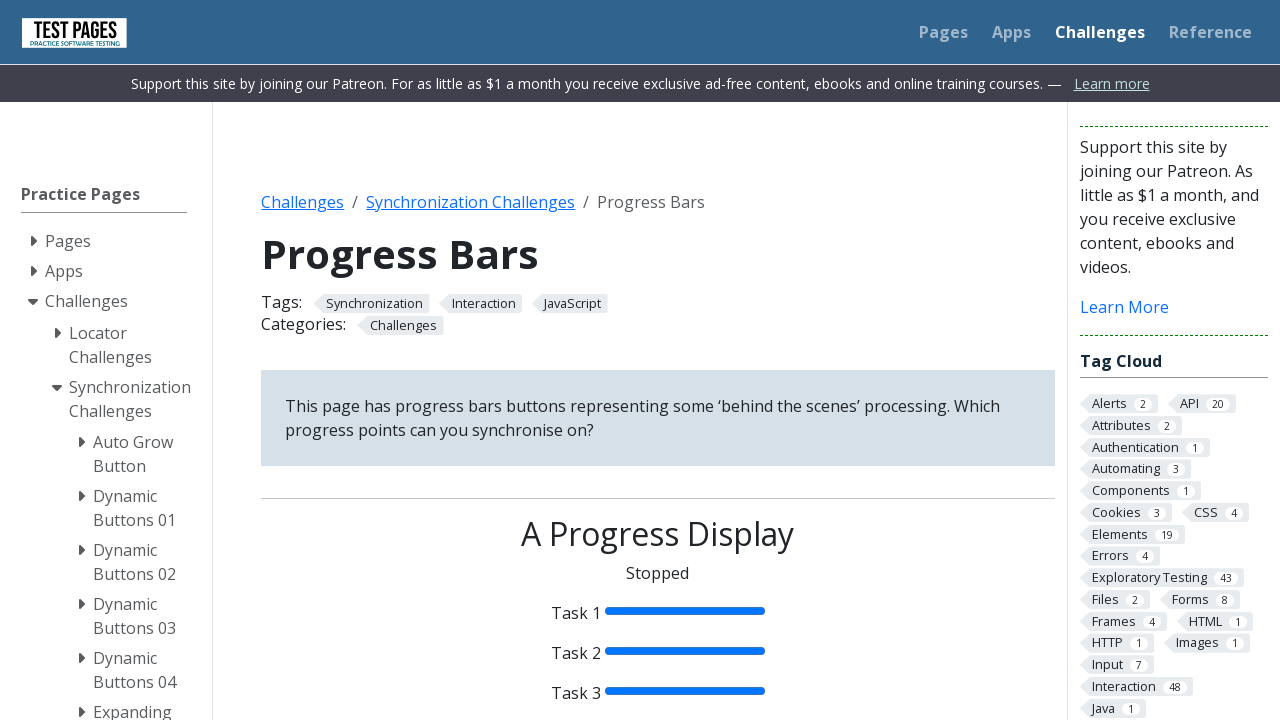

Located status element
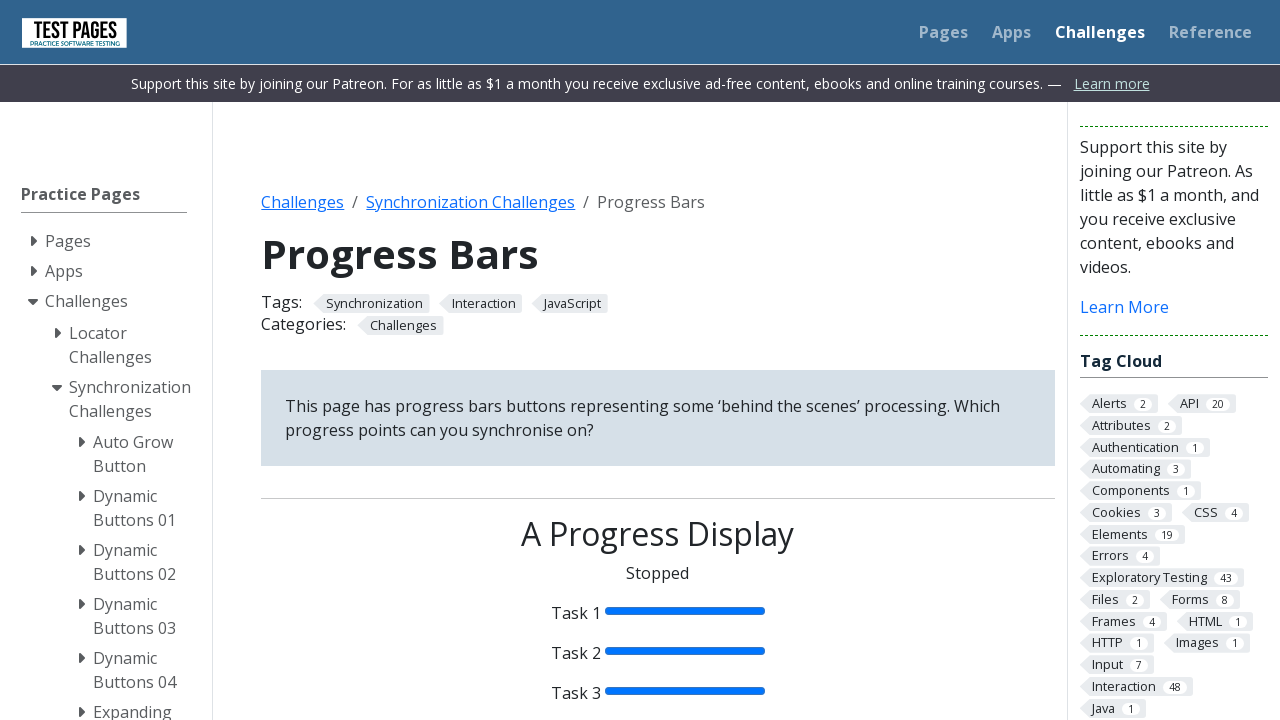

Retrieved progress bar value attribute
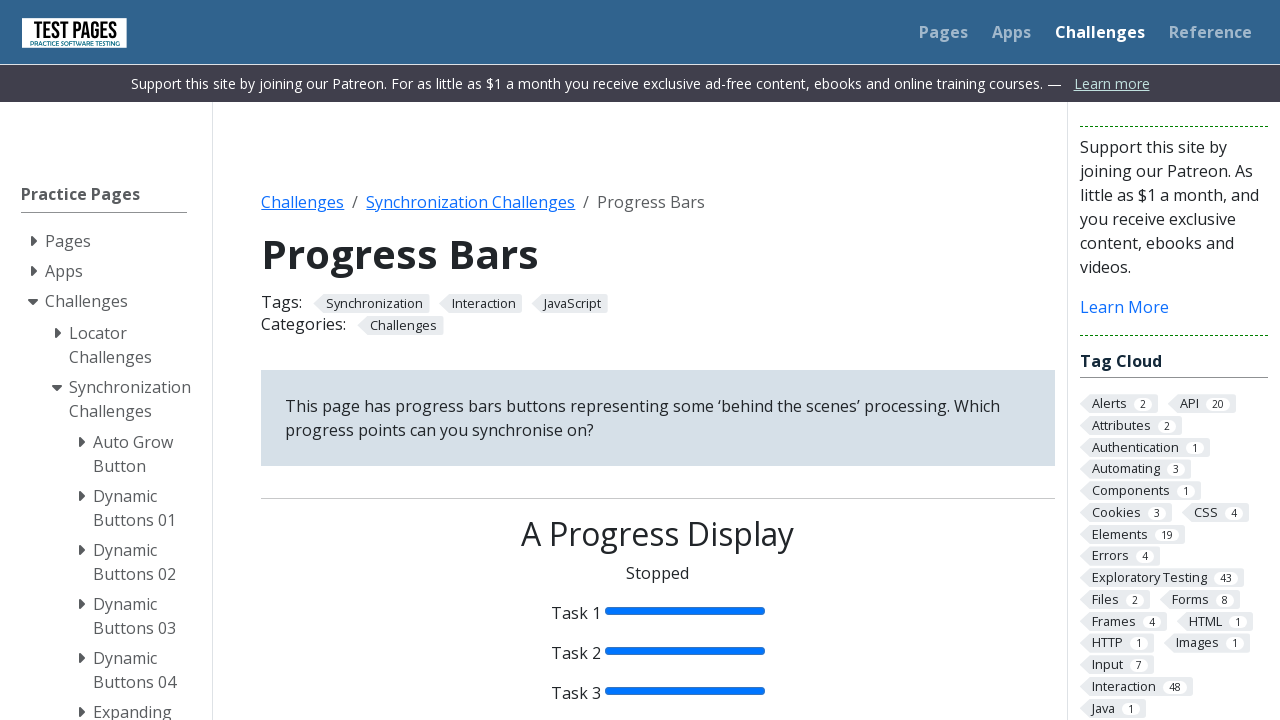

Retrieved status element text content
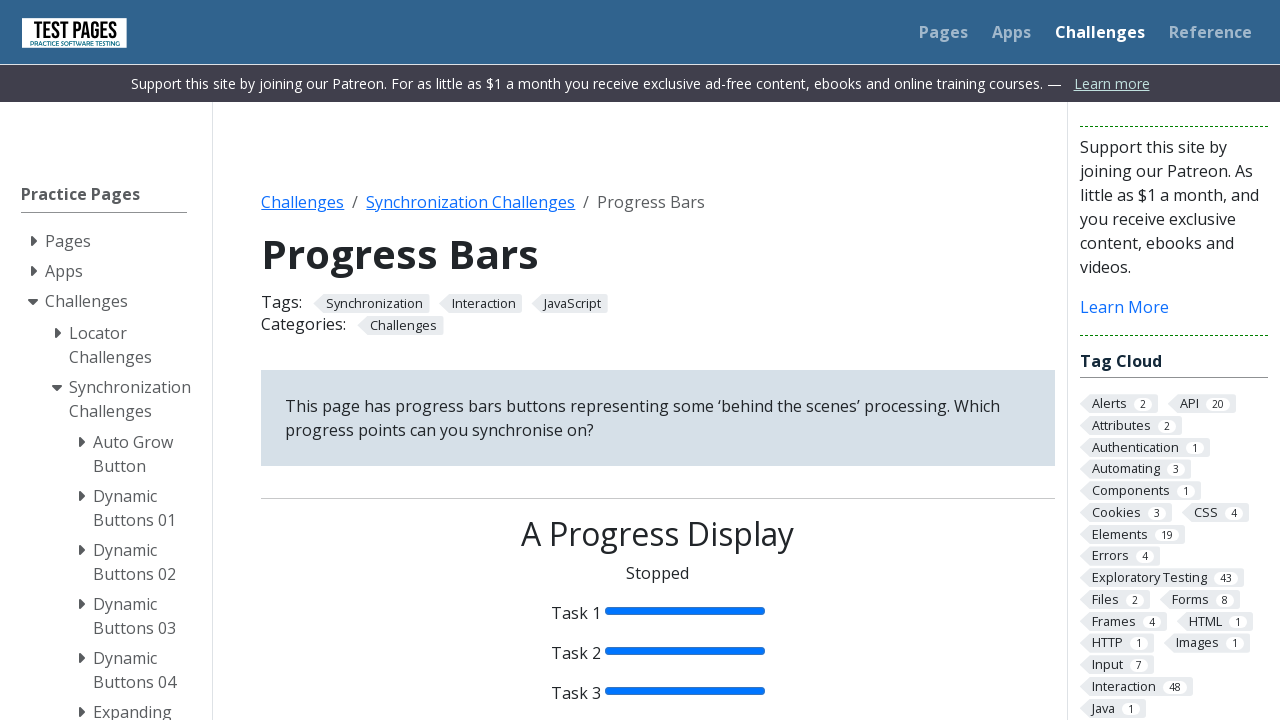

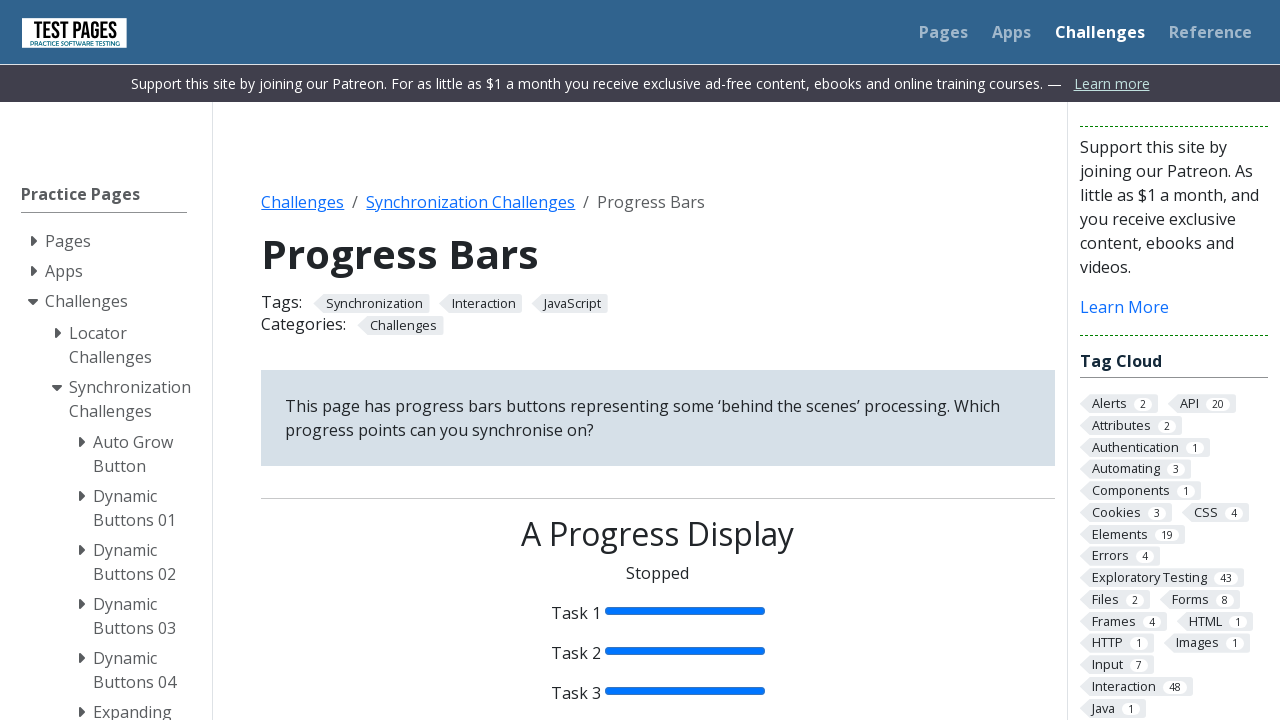